Tests form validation when employee number is too long (6 digits), expecting the employee number error to be displayed.

Starting URL: https://elenarivero.github.io/Ejercicio2/index.html

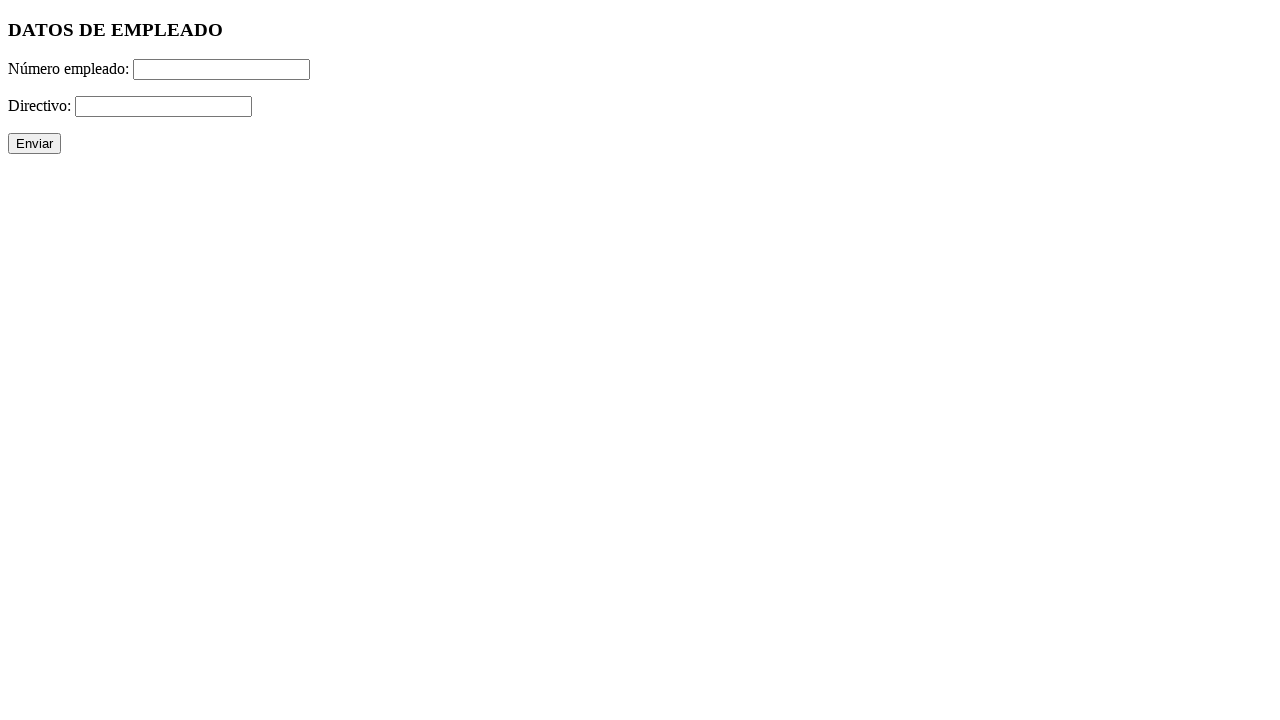

Filled employee number field with 6 digits (123456) to trigger validation error on #numero
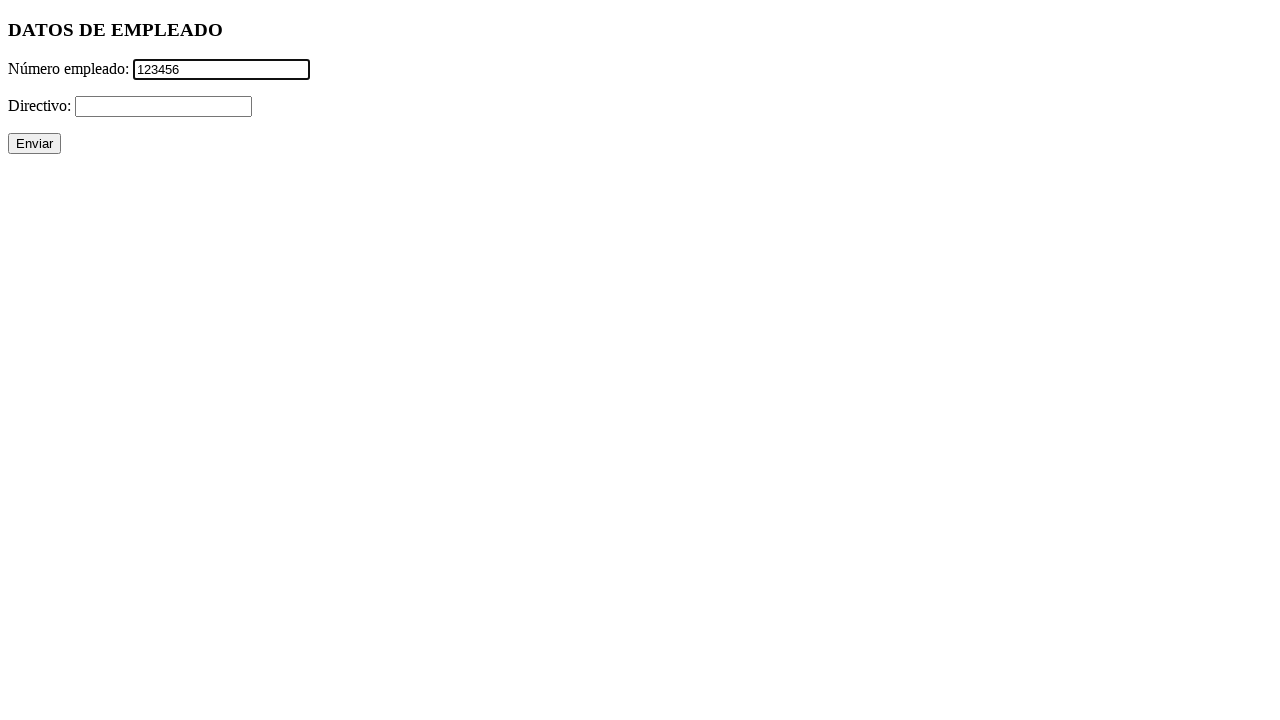

Filled directivo field with '+' value on #directivo
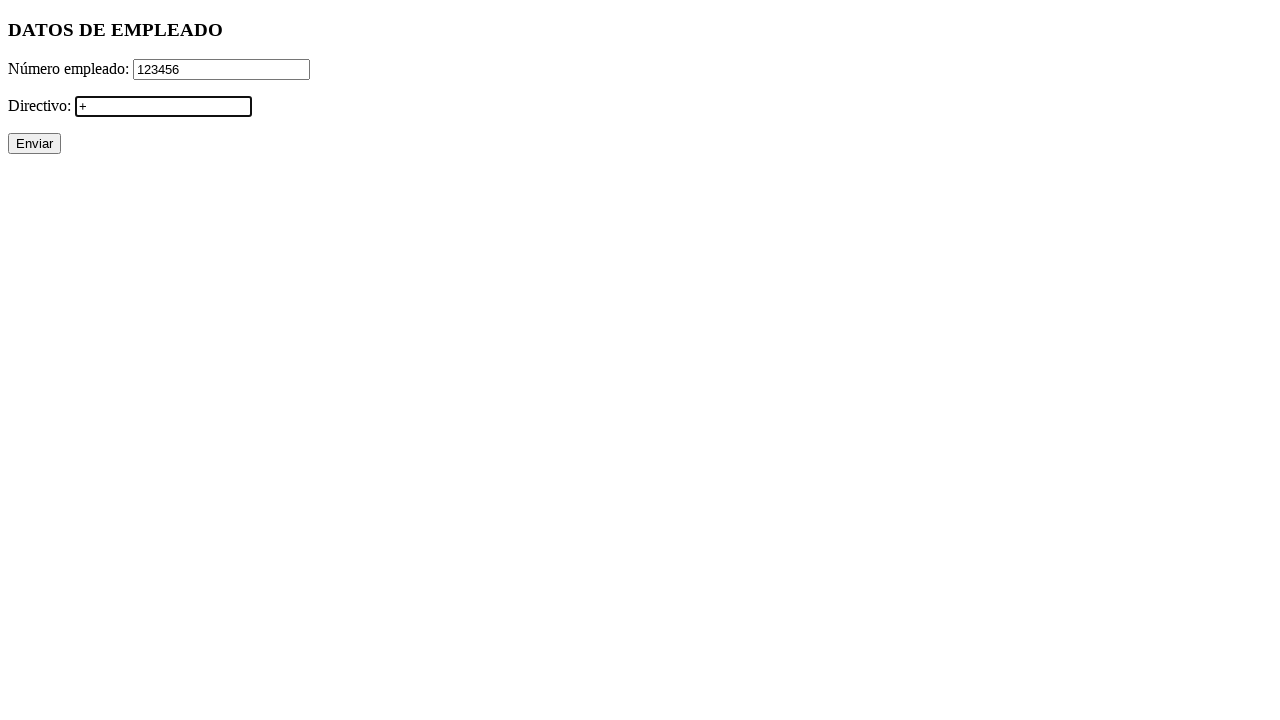

Clicked submit button to validate form at (34, 144) on input[value='Enviar']
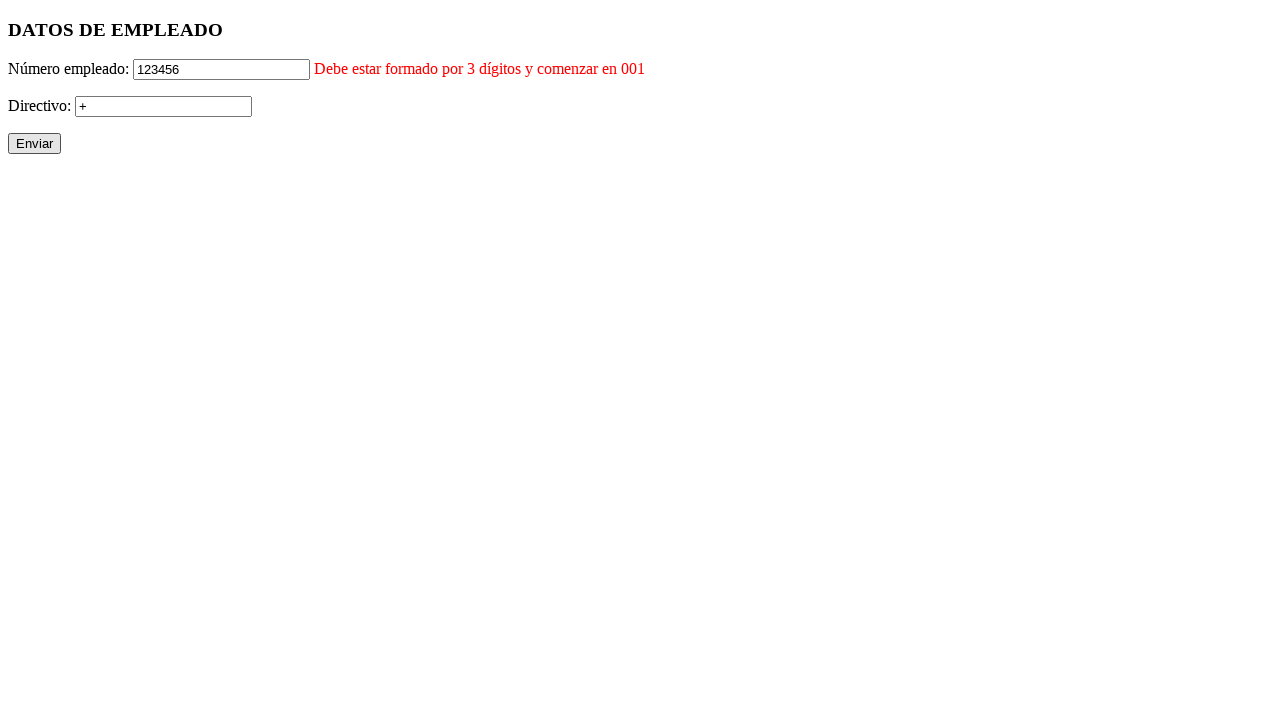

Employee number error message displayed after form submission
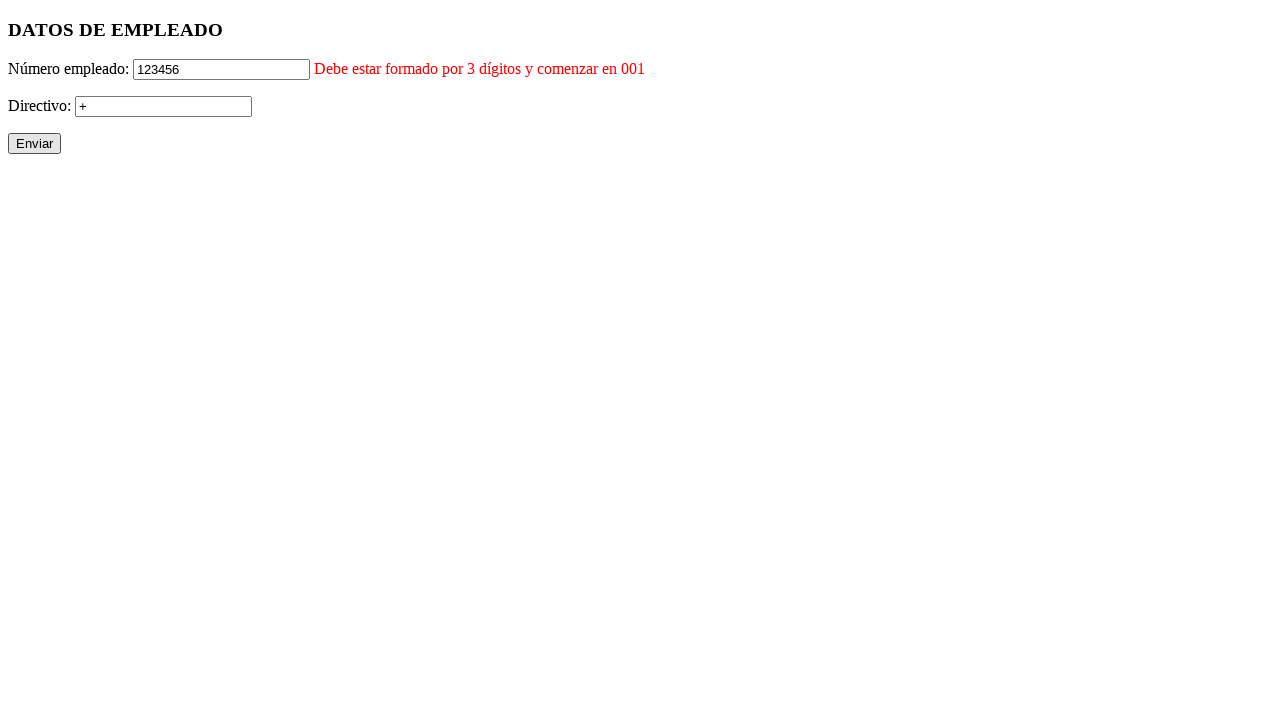

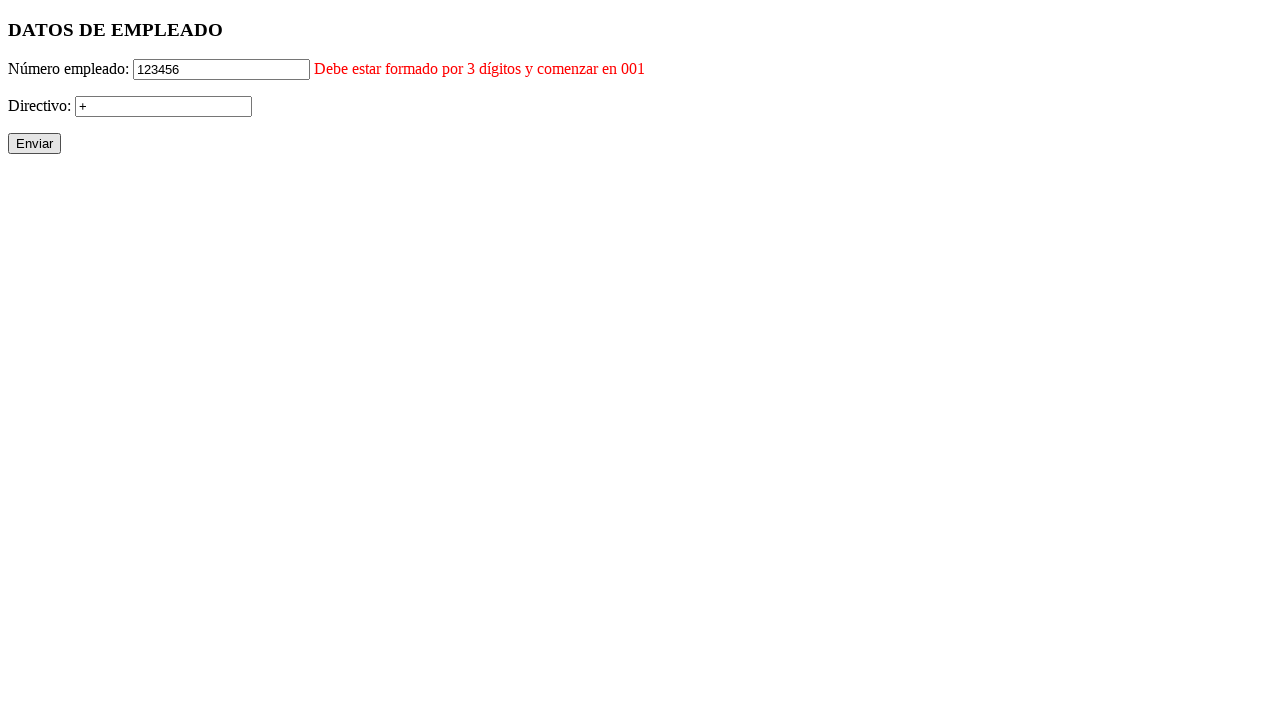